Tests navigation through nested menu items by hovering over Courses menu, then Software Testing submenu, and finally clicking on Selenium Certification Training option

Starting URL: http://greenstech.in/selenium-course-content.html

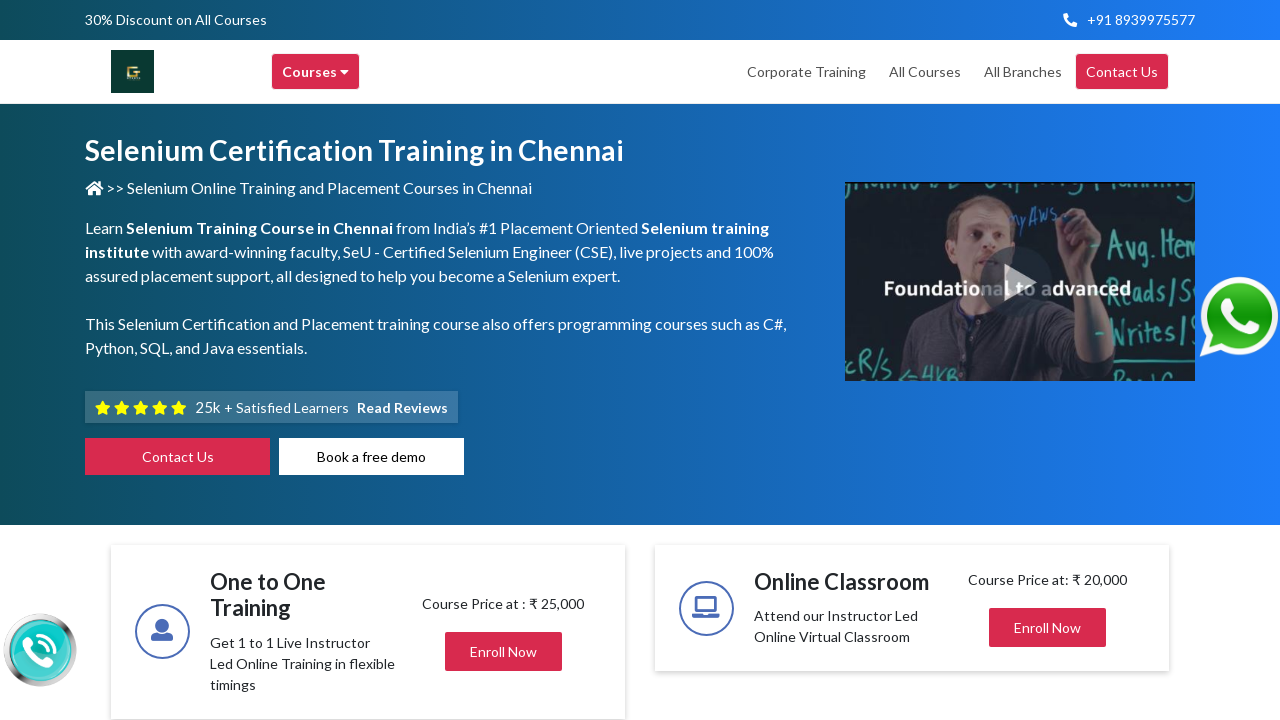

Hovered over Courses menu item at (316, 72) on xpath=//div[@title='Courses']
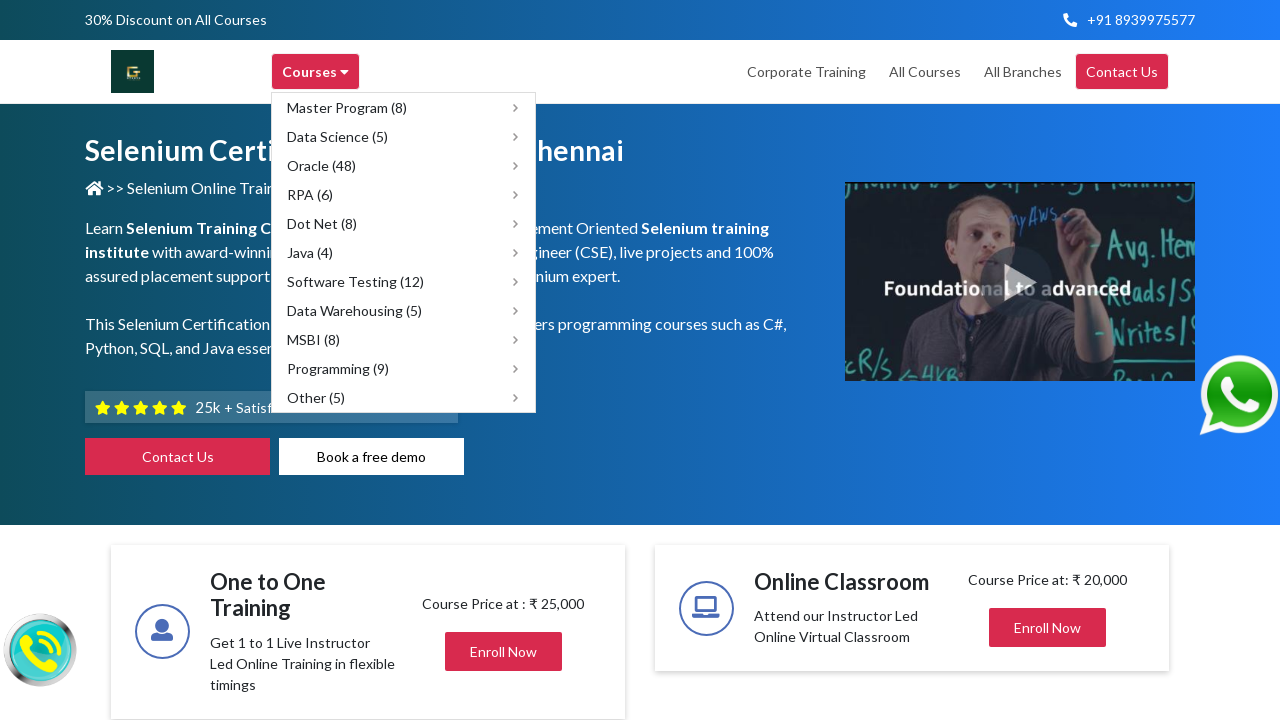

Waited for Courses submenu to appear
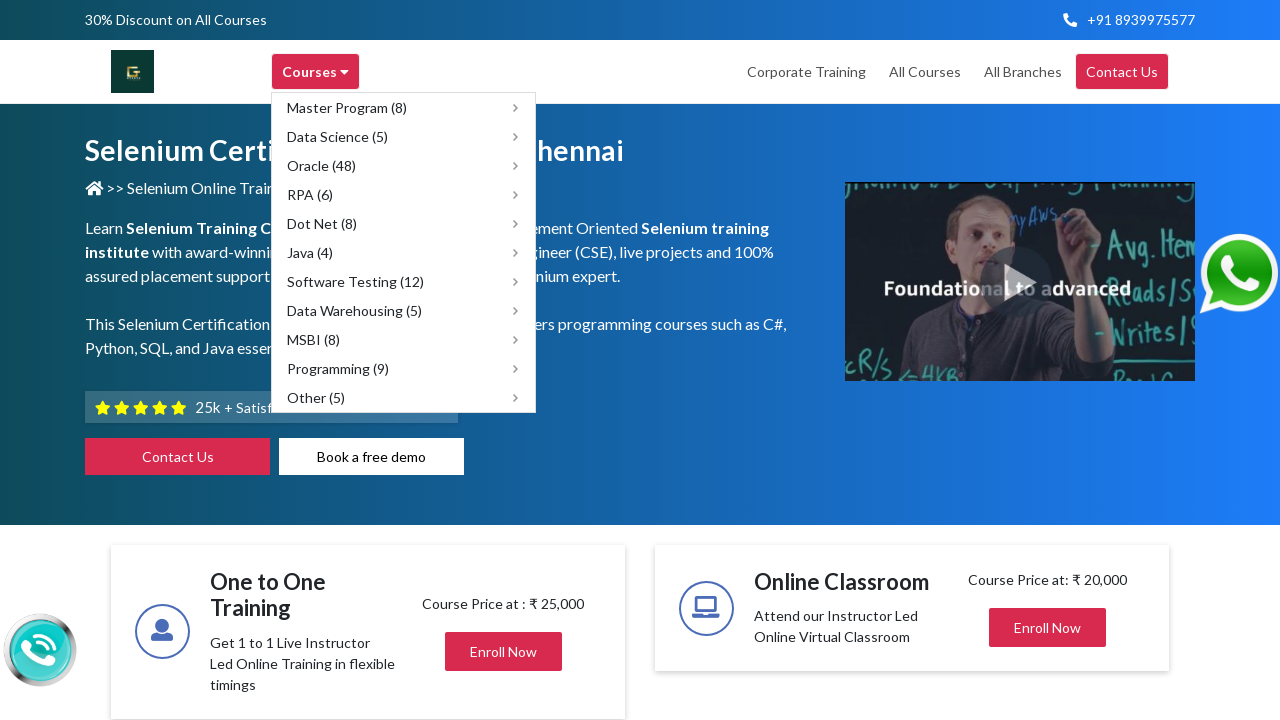

Hovered over Software Testing submenu at (404, 282) on xpath=//div[@title='Software Testing']
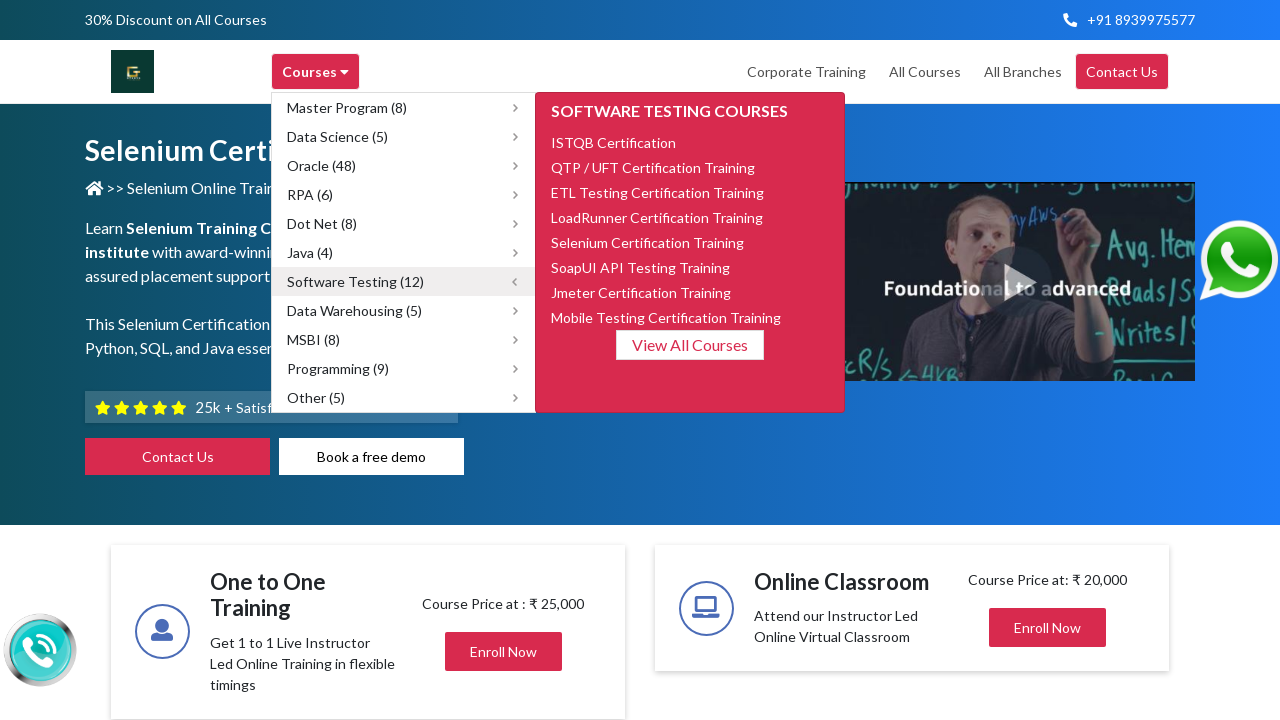

Waited for nested submenu to appear
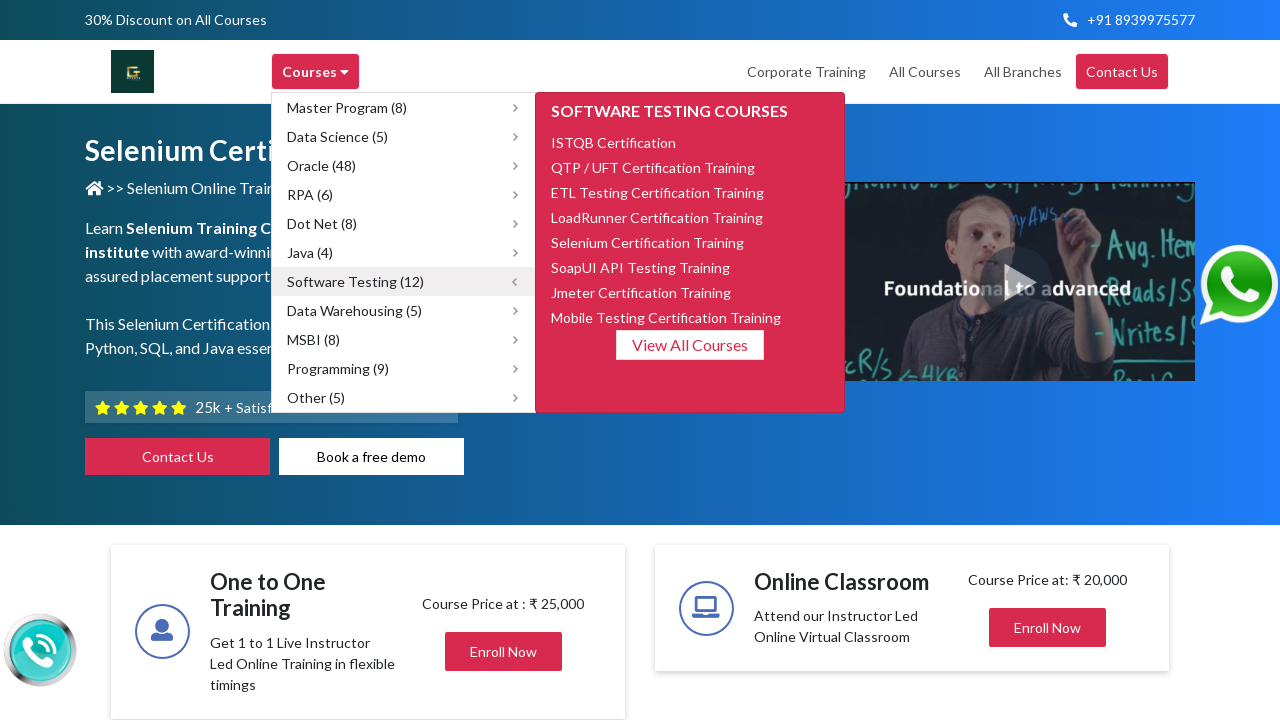

Clicked on Selenium Certification Training option at (648, 242) on xpath=//span[text()='Selenium Certification Training']
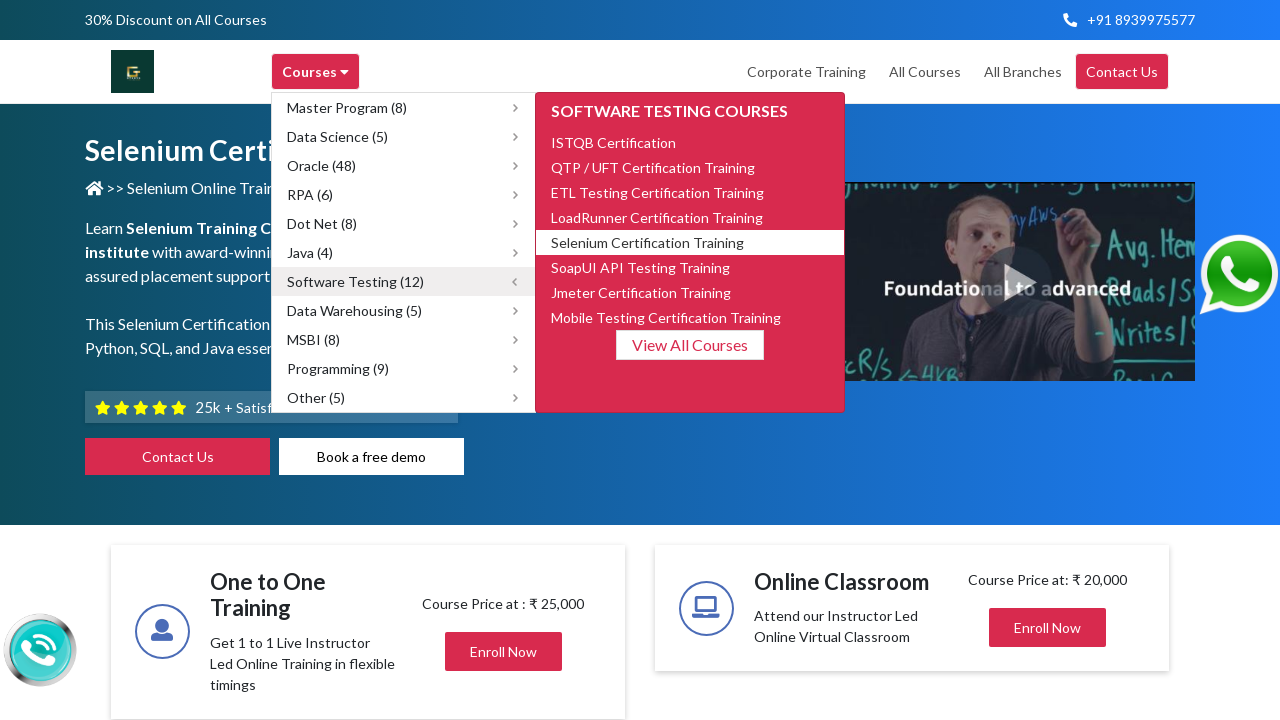

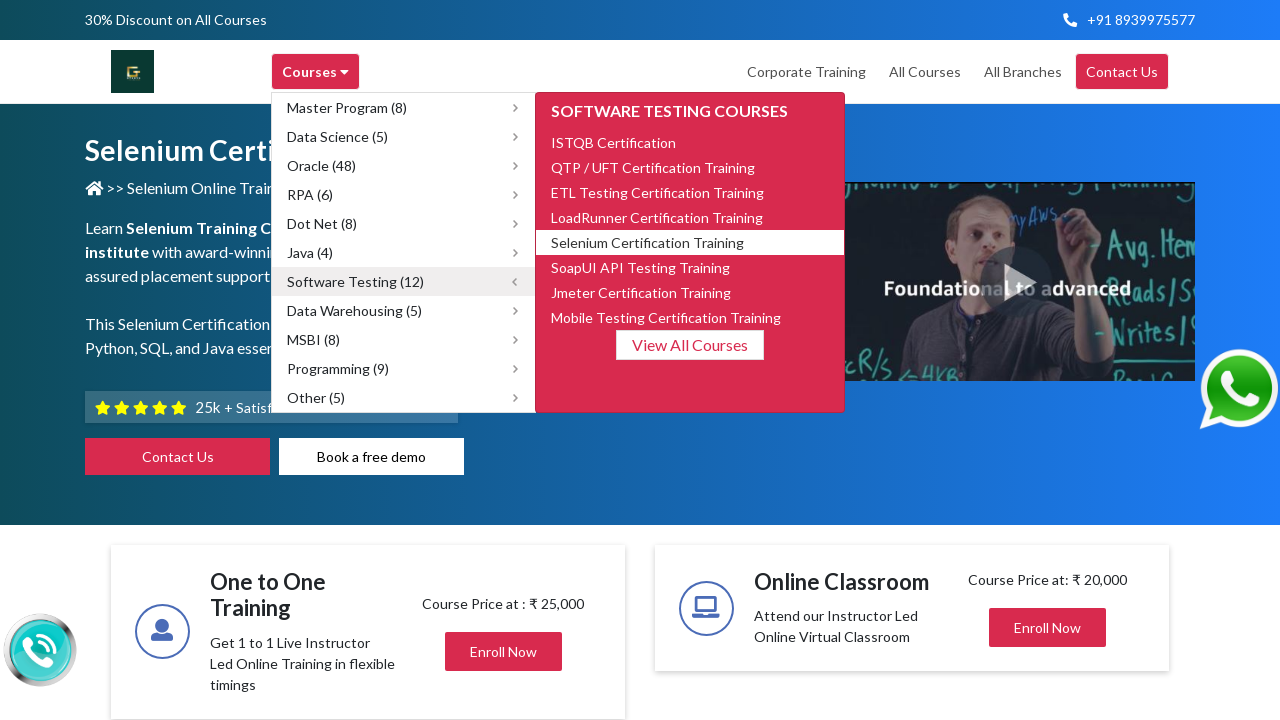